Tests a text box form by filling in name, email, current address, and permanent address fields, then submitting the form

Starting URL: https://demoqa.com/text-box

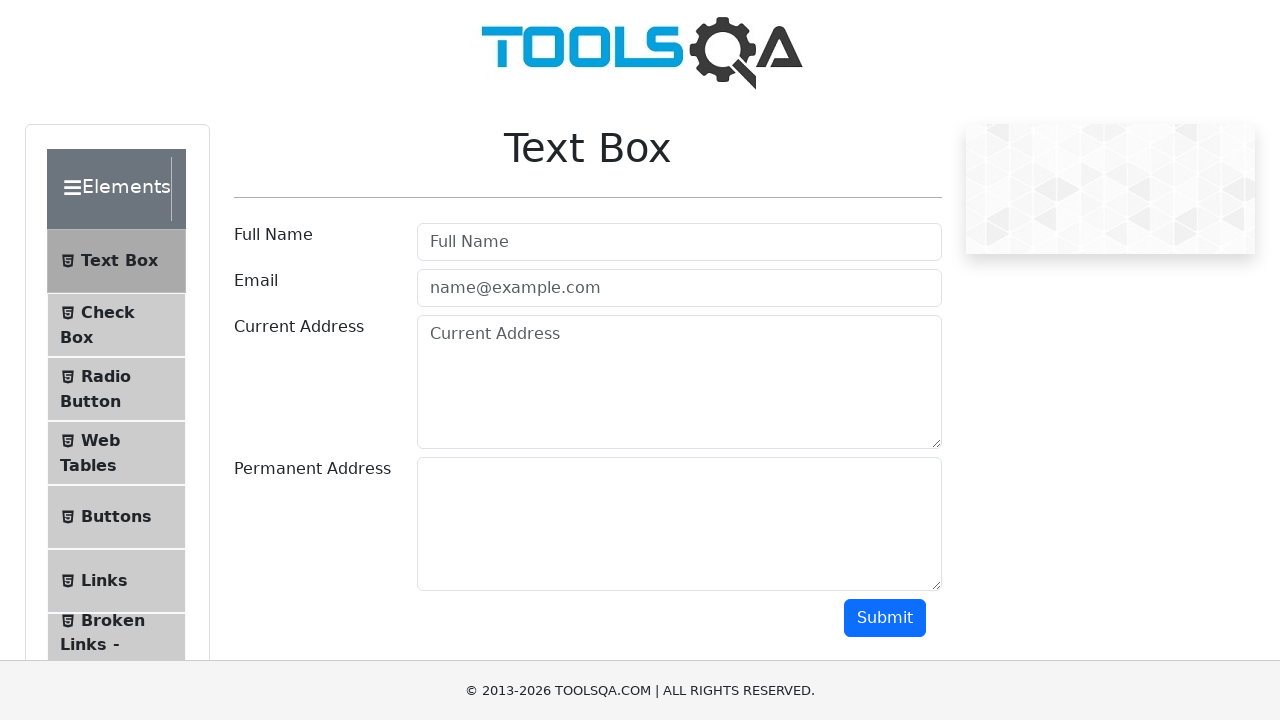

Filled name field with 'Eduardo' on //input[@id='userName']
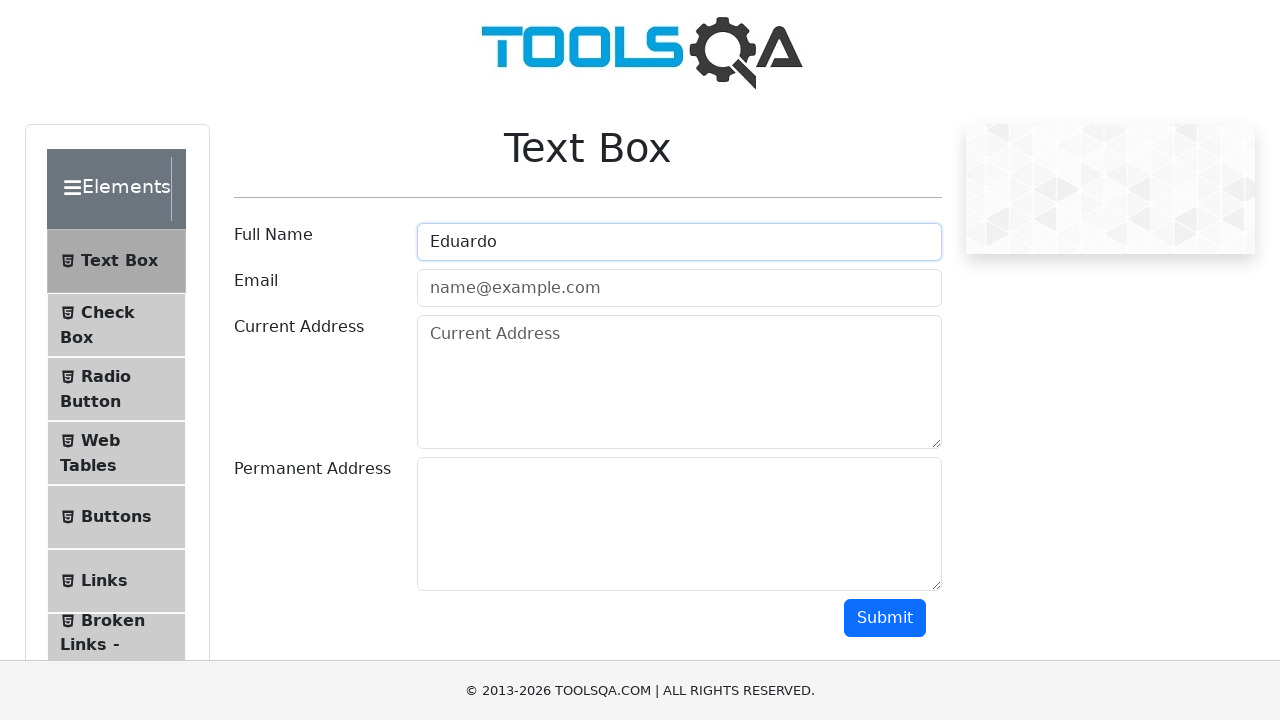

Filled email field with 'eduardoseijas@gmail.com' on //input[@id='userEmail']
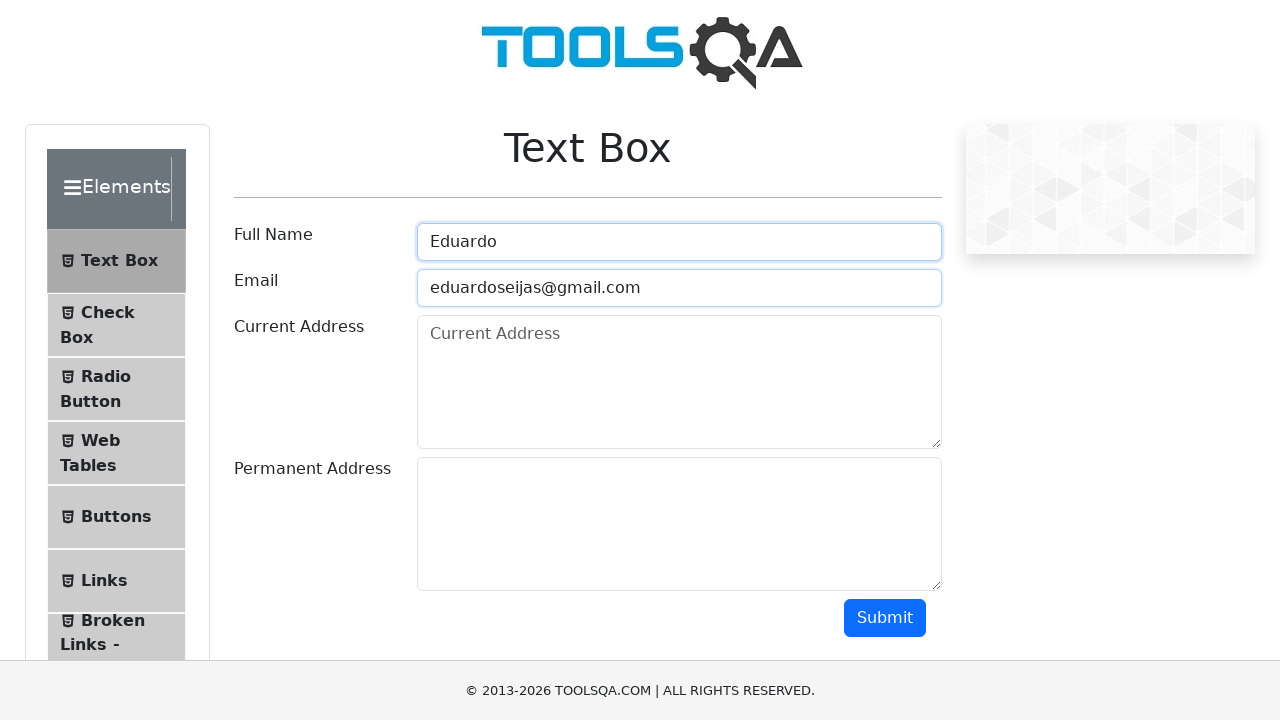

Filled current address field with 'Dirección 1' on //textarea[@id='currentAddress']
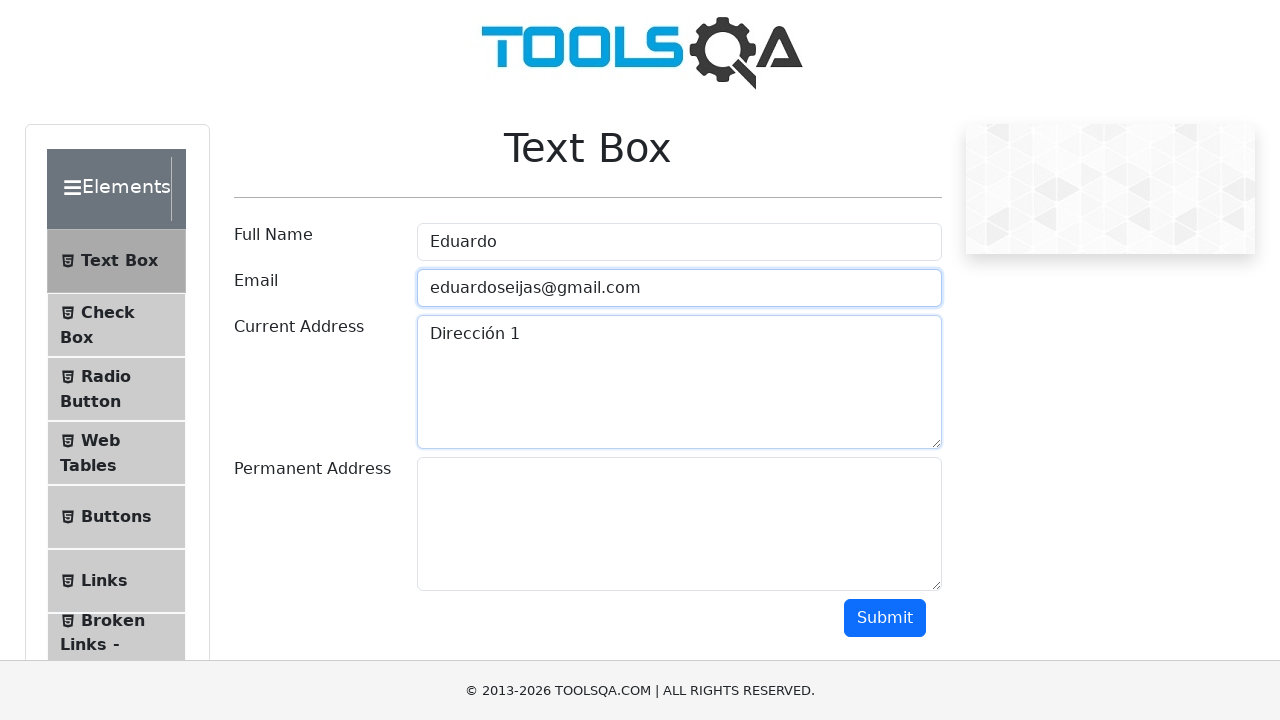

Filled permanent address field with 'Dirección 2' on //textarea[@id='permanentAddress']
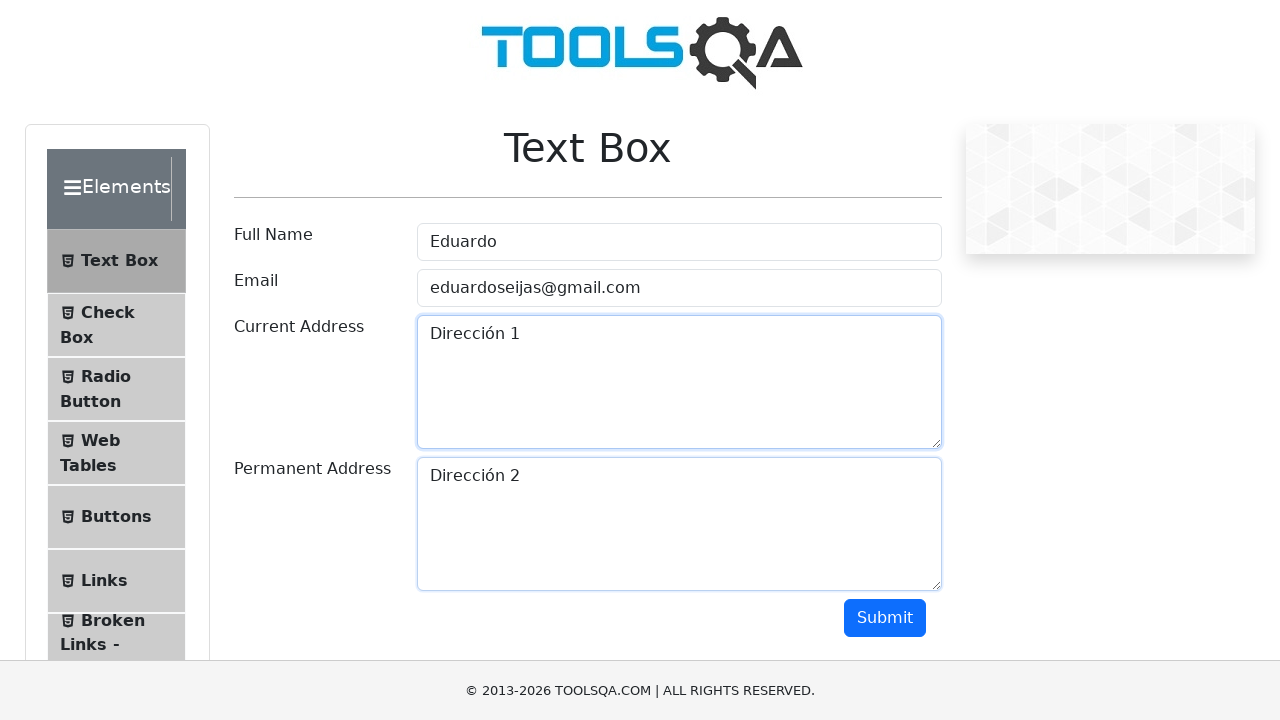

Scrolled down to make submit button visible
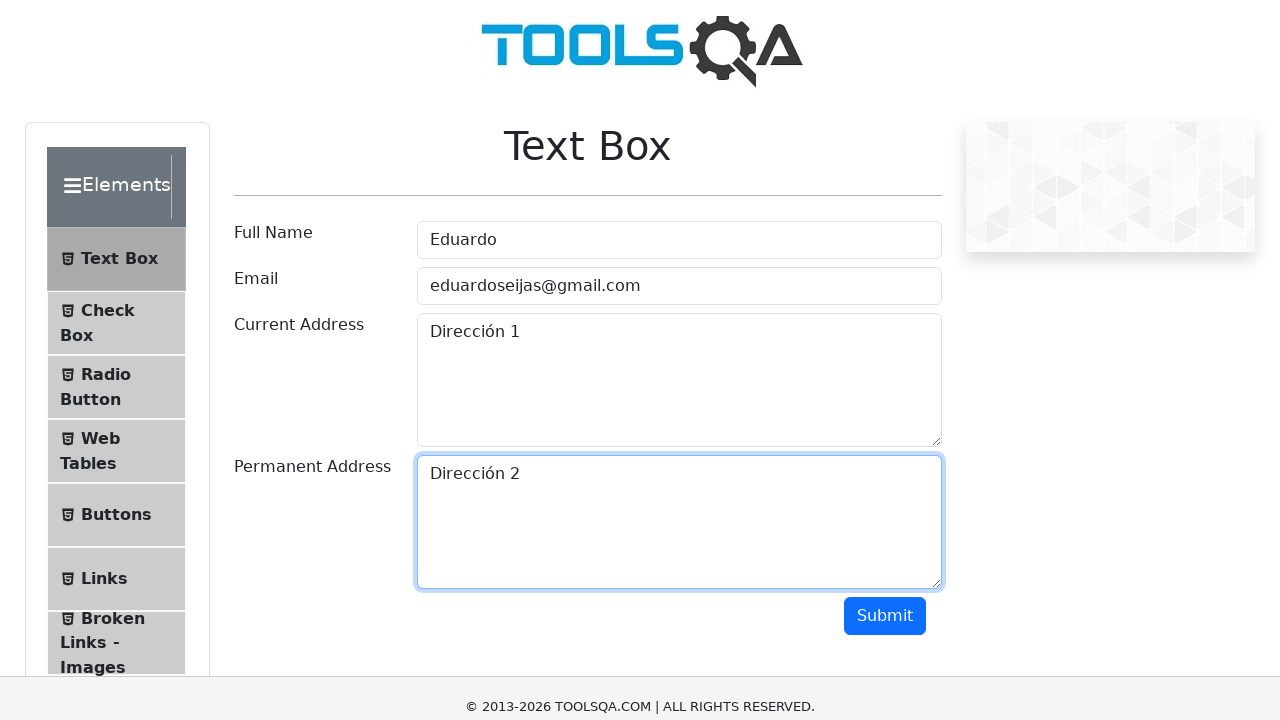

Clicked submit button to submit the form at (885, 318) on xpath=//button[@id='submit']
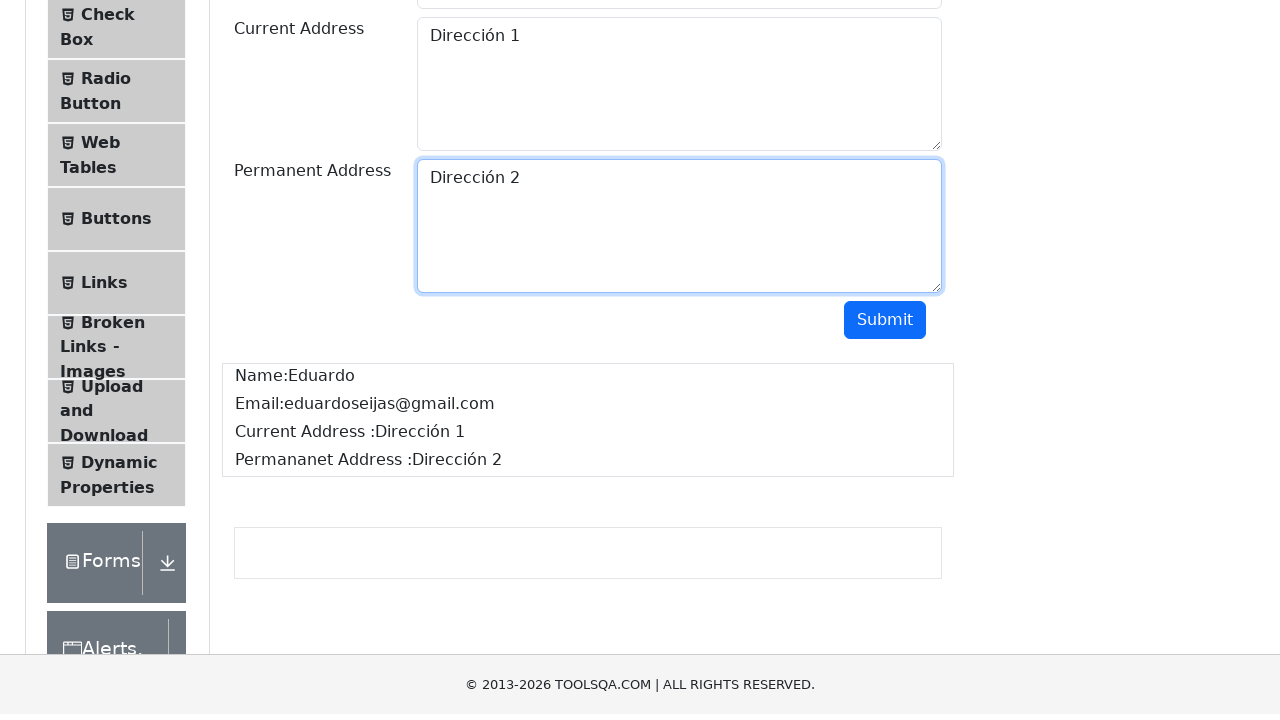

Form submission completed and output section loaded
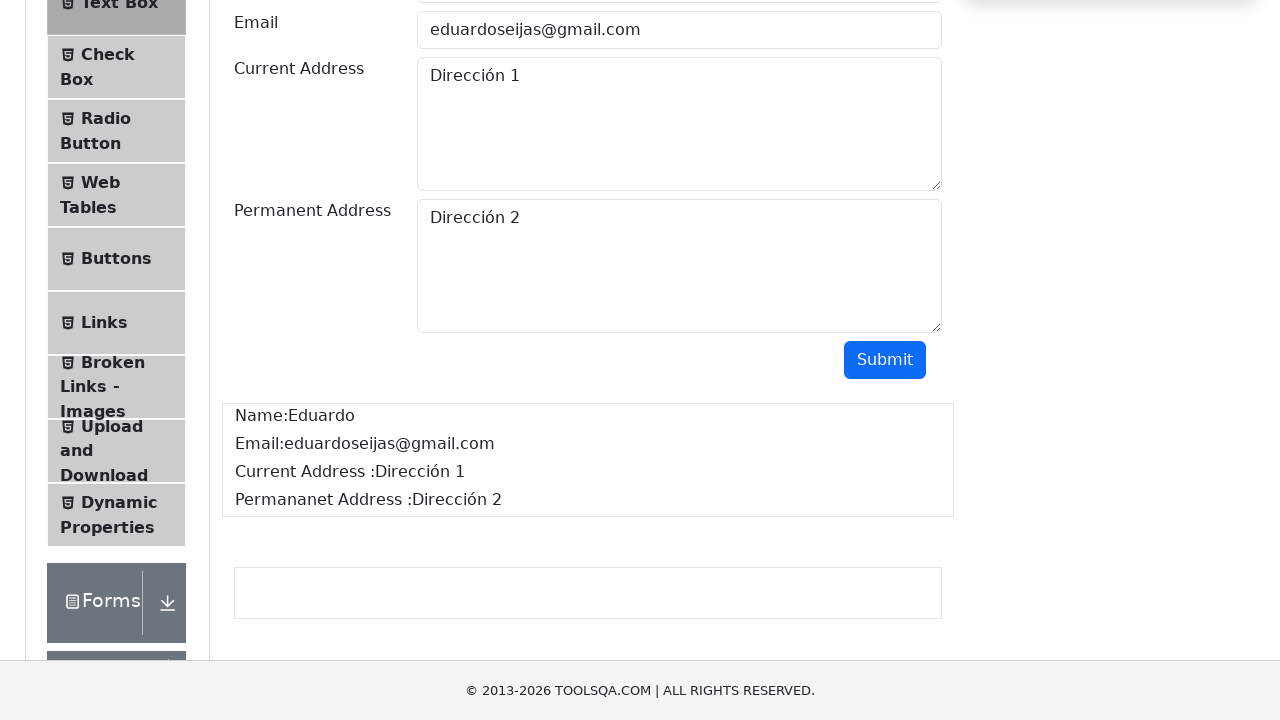

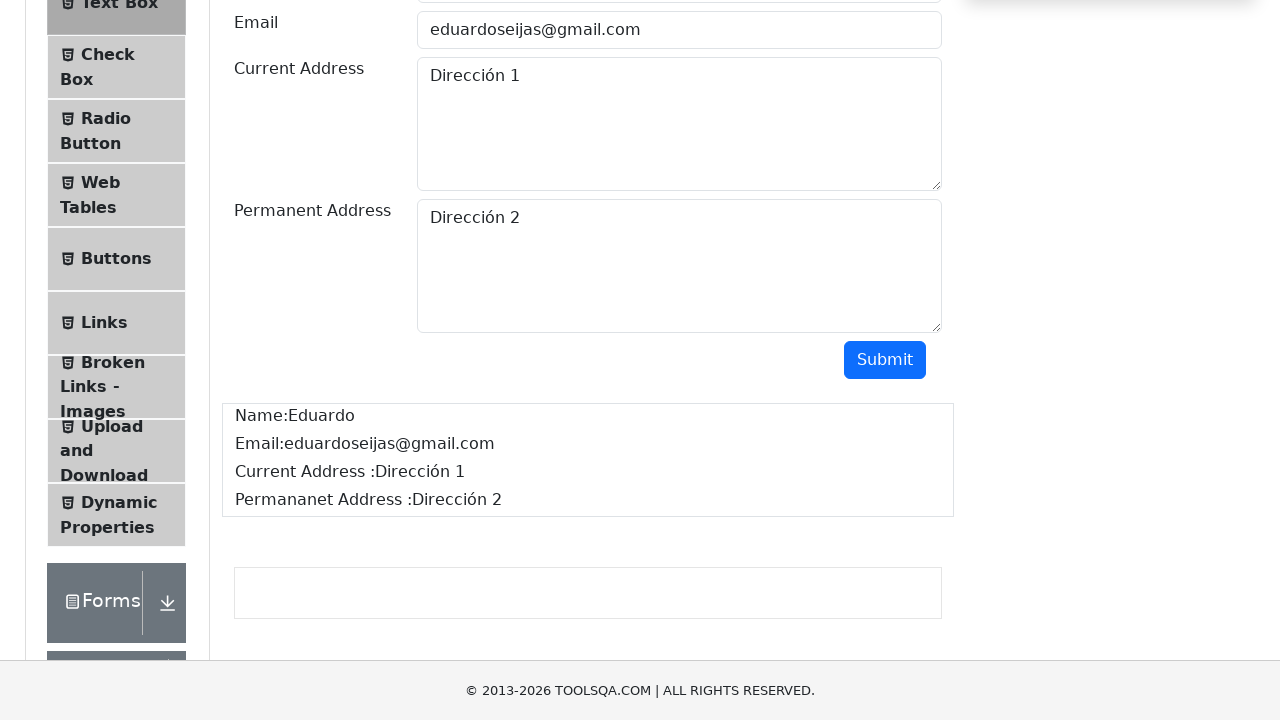